Navigates to Salesforce website and clicks on the "Learning" navigation element

Starting URL: https://www.salesforce.com/

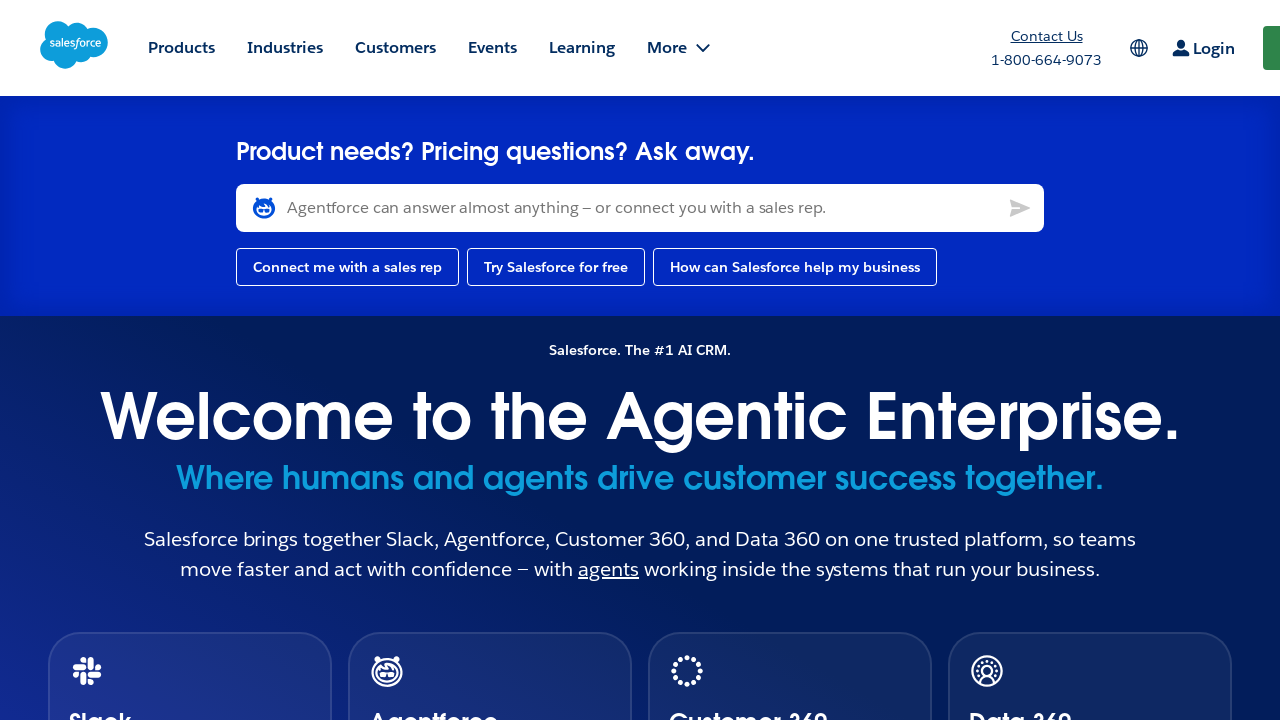

Waited for page to load (domcontentloaded state)
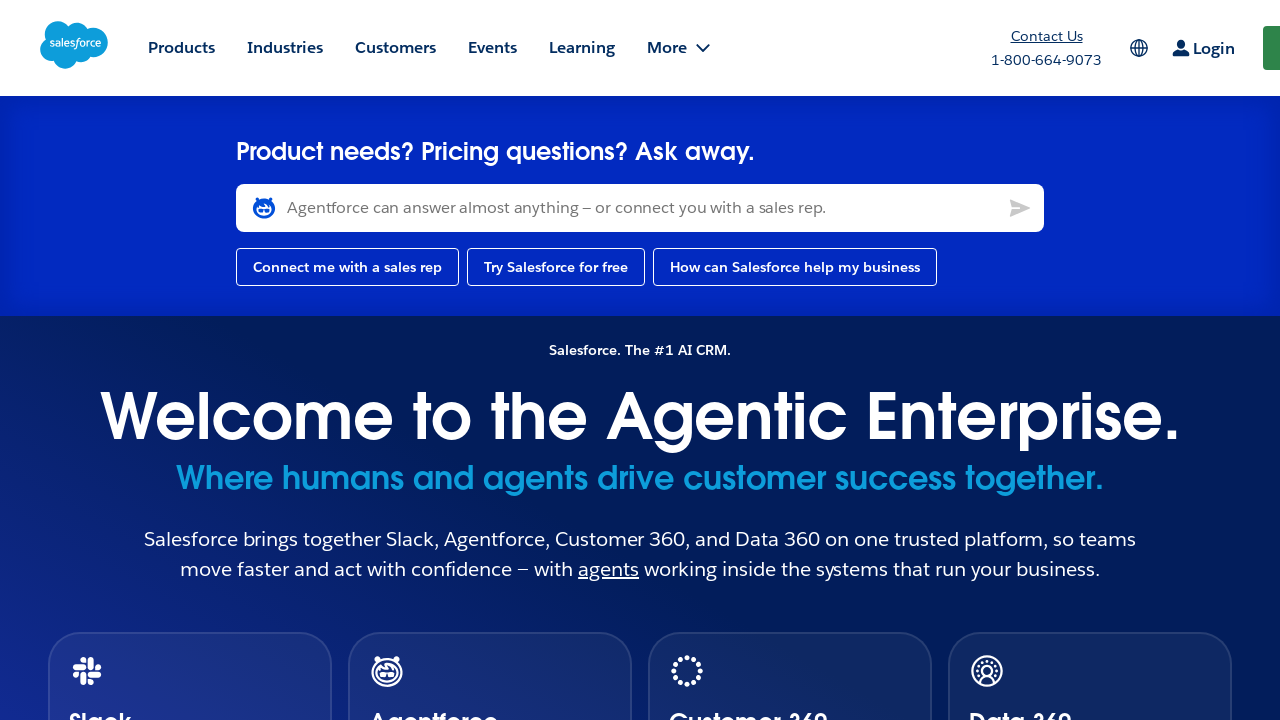

Located the Learning navigation element
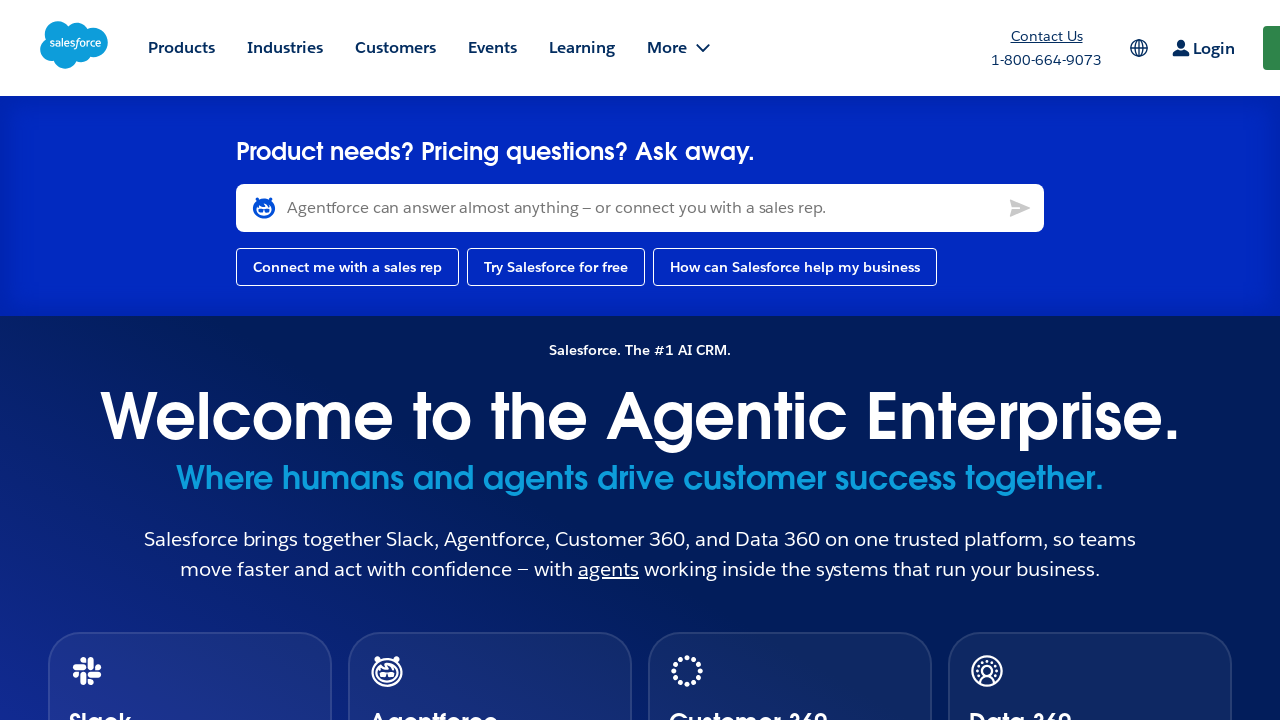

Clicked on the Learning navigation element at (582, 48) on internal:text="Learning"s >> nth=0
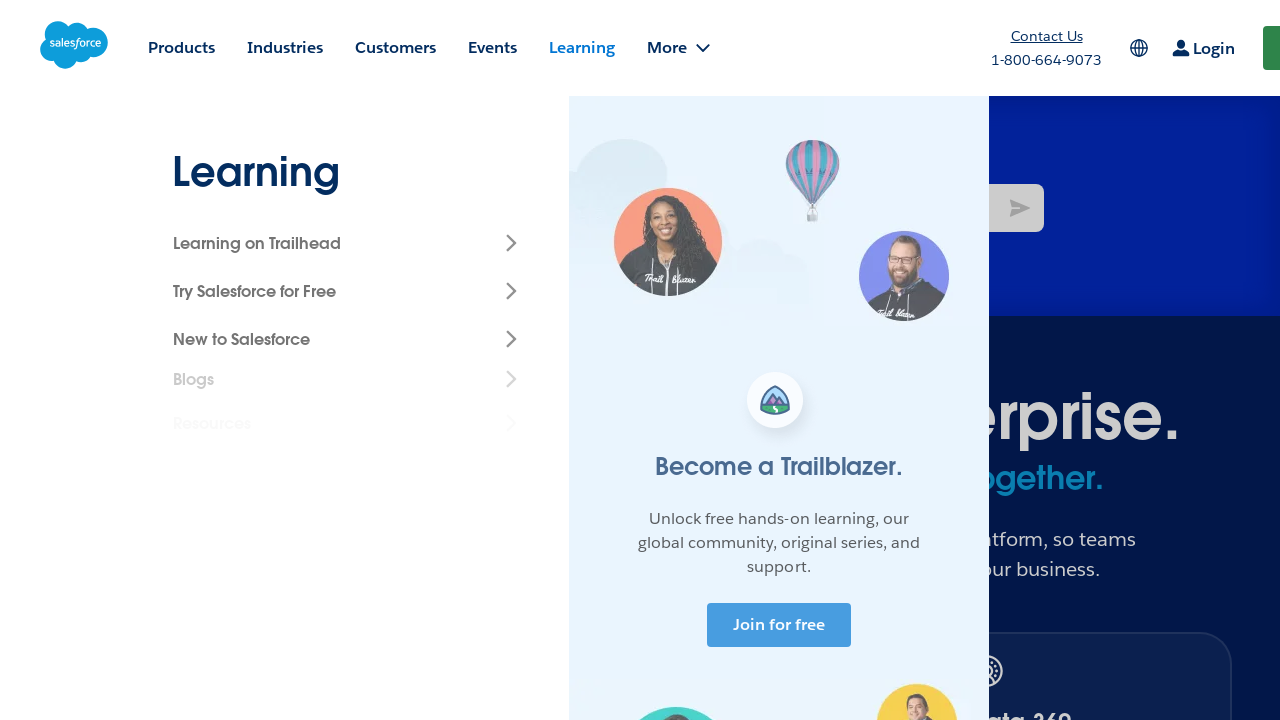

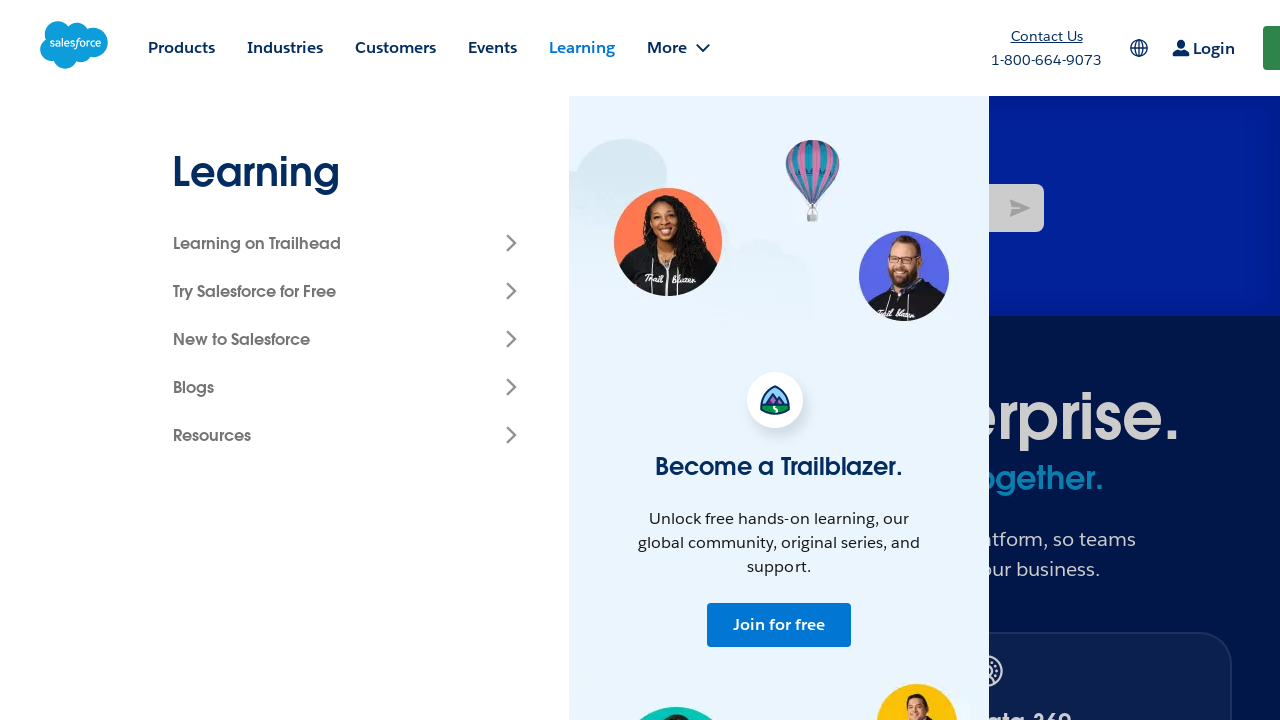